Tests the Python.org search functionality by entering "pycon" as a search query and verifying that results are returned

Starting URL: http://www.python.org

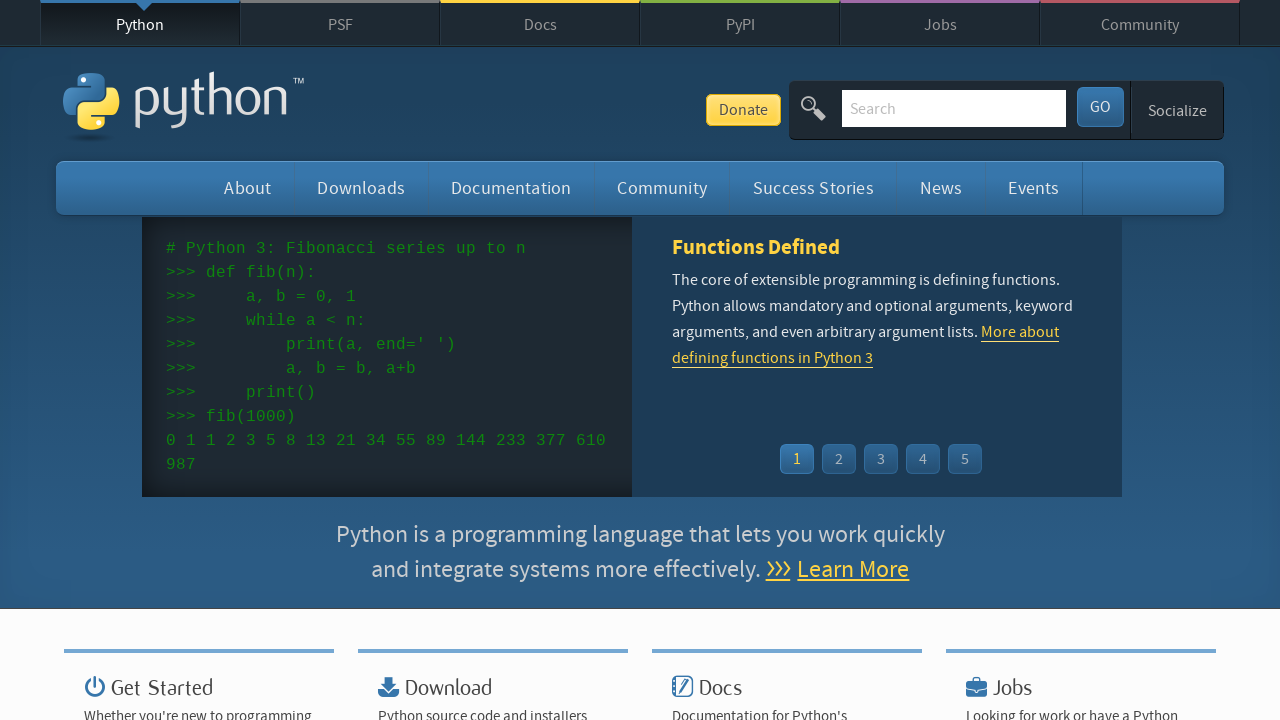

Filled search box with 'pycon' query on input[name='q']
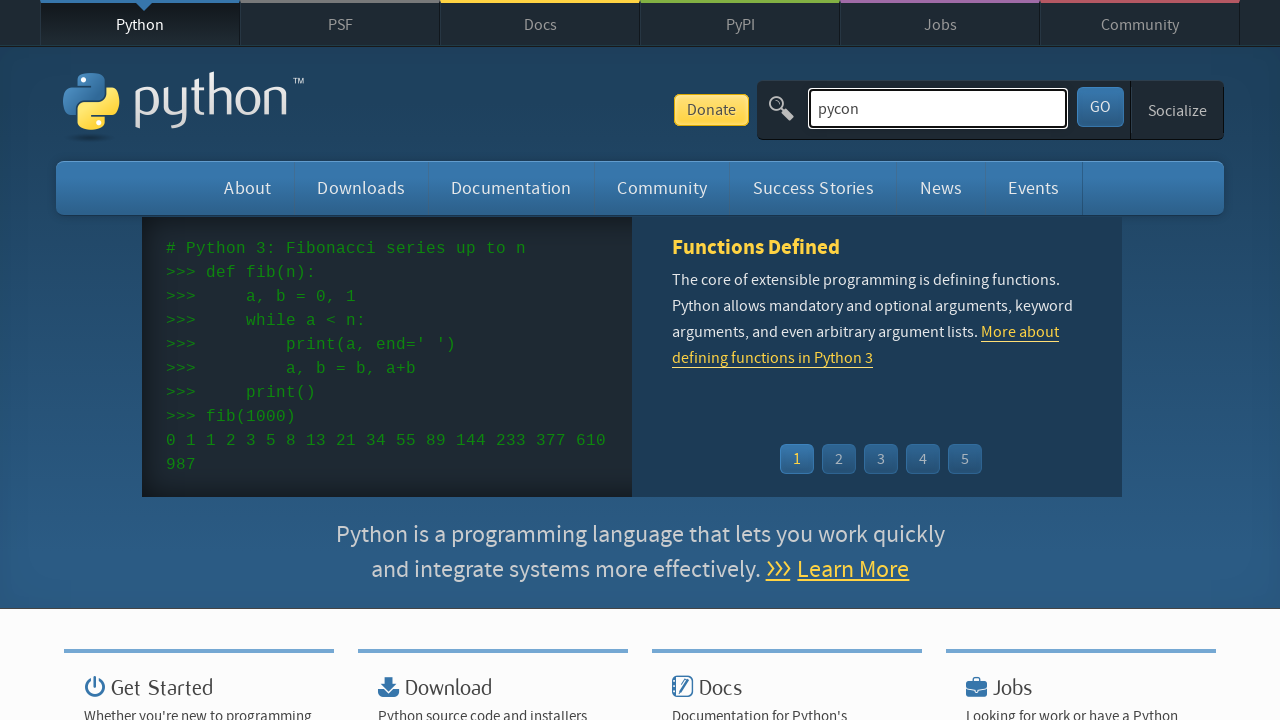

Pressed Enter to submit search query on input[name='q']
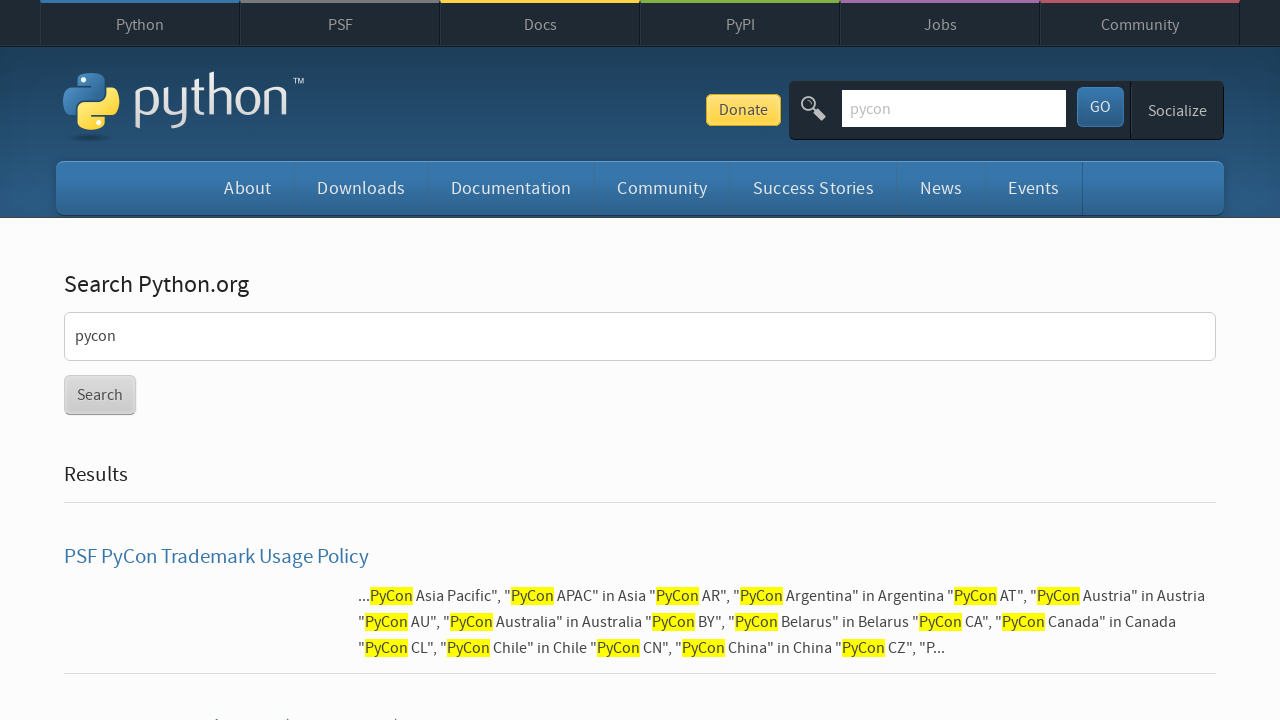

Search results page loaded and network idle
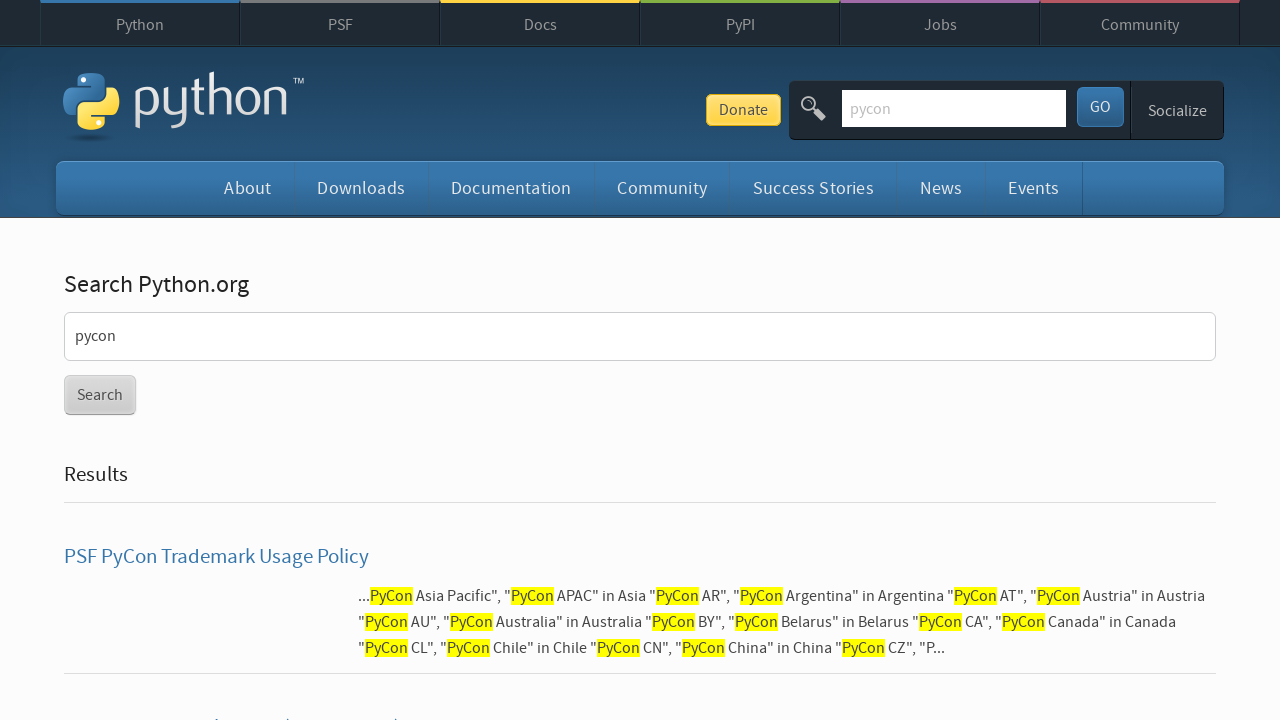

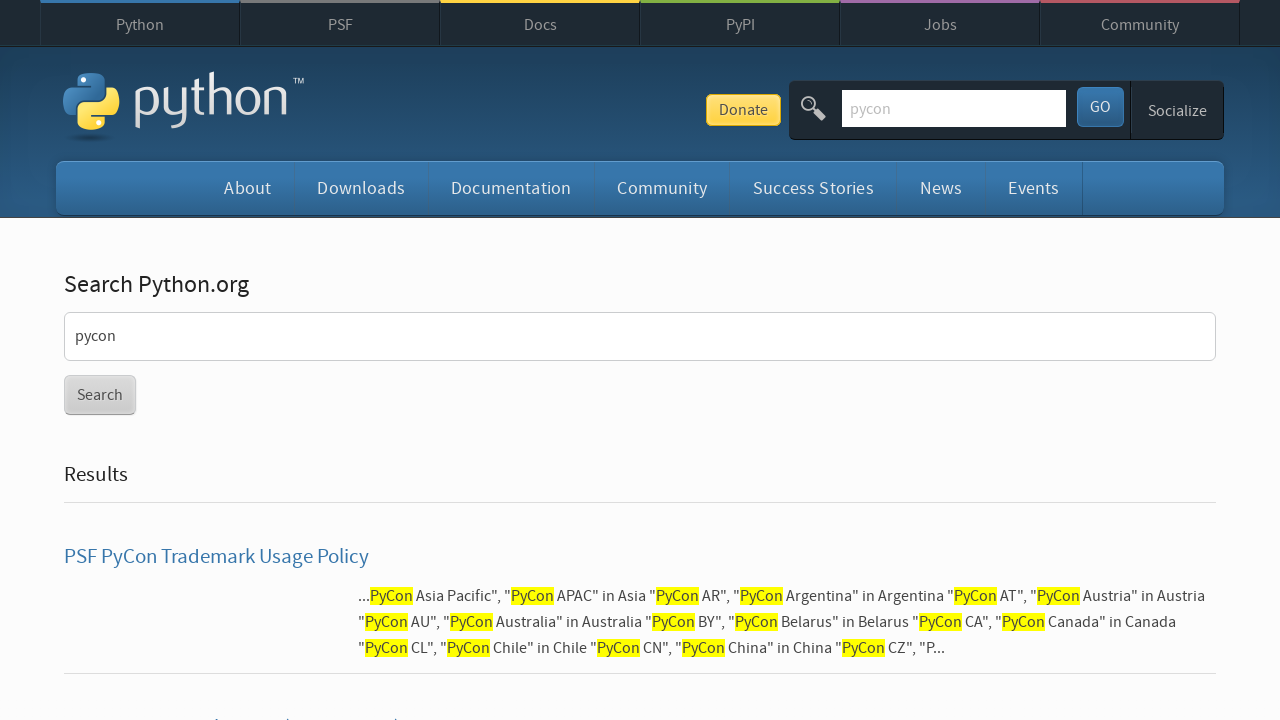